Tests state dropdown functionality by selecting Illinois, then Virginia, then California, and verifying California is the final selected option

Starting URL: https://practice.cydeo.com/dropdown

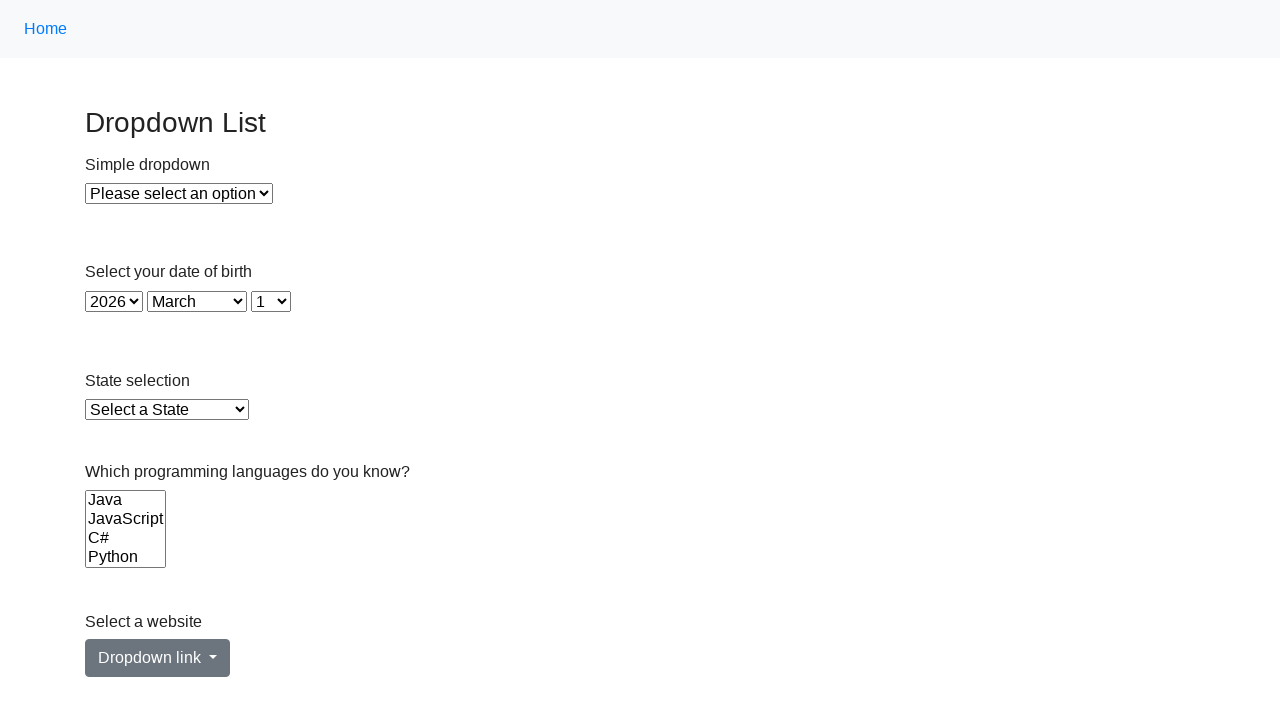

Selected Illinois from state dropdown by label on select#state
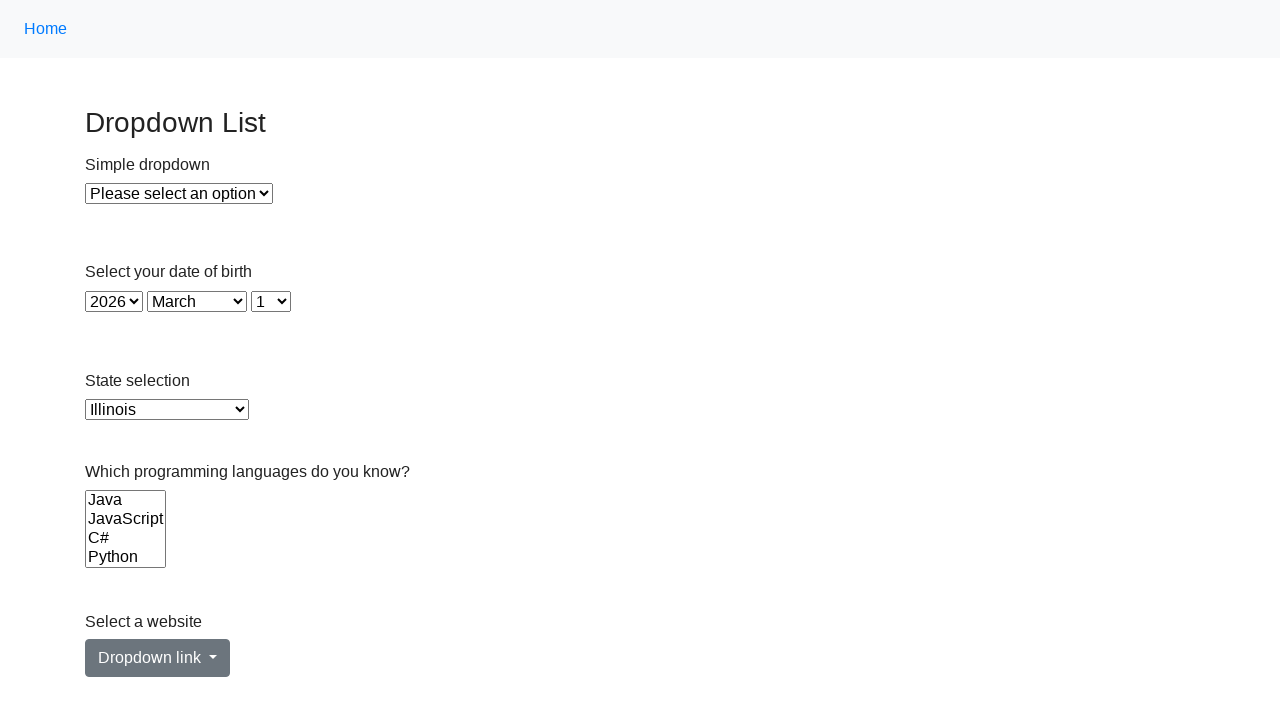

Selected Virginia from state dropdown by value on select#state
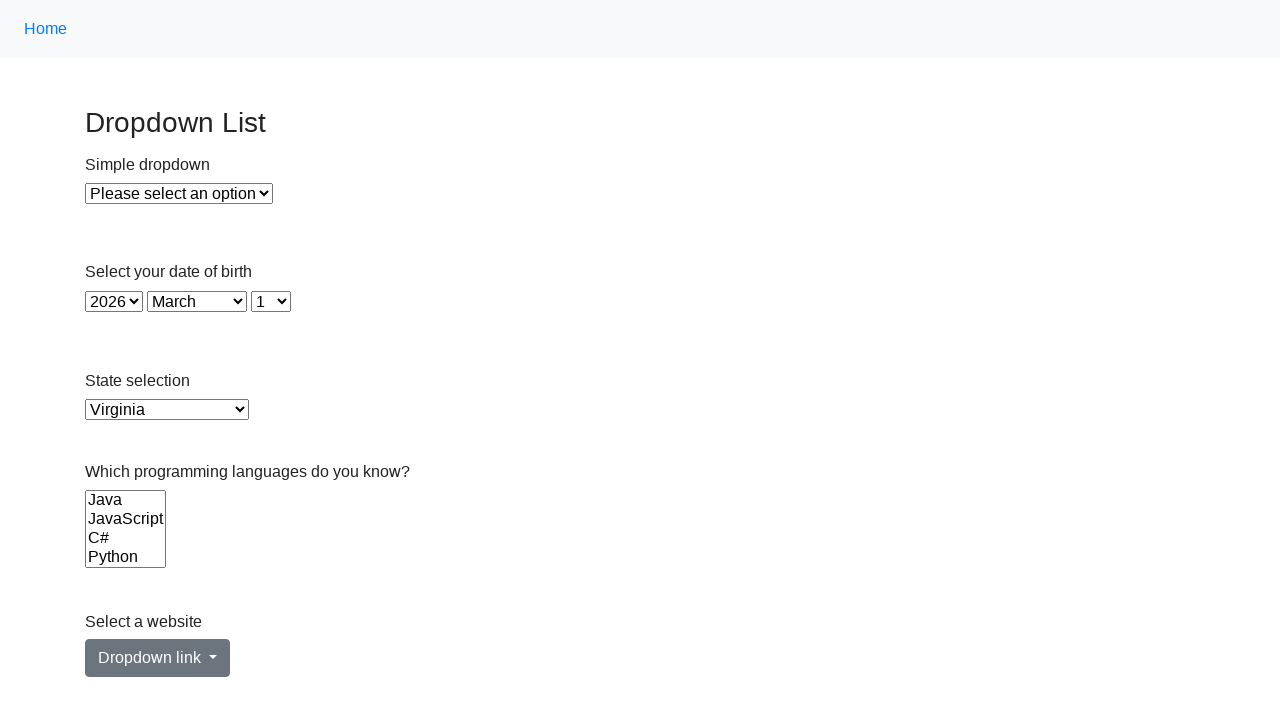

Selected California from state dropdown by index 5 on select#state
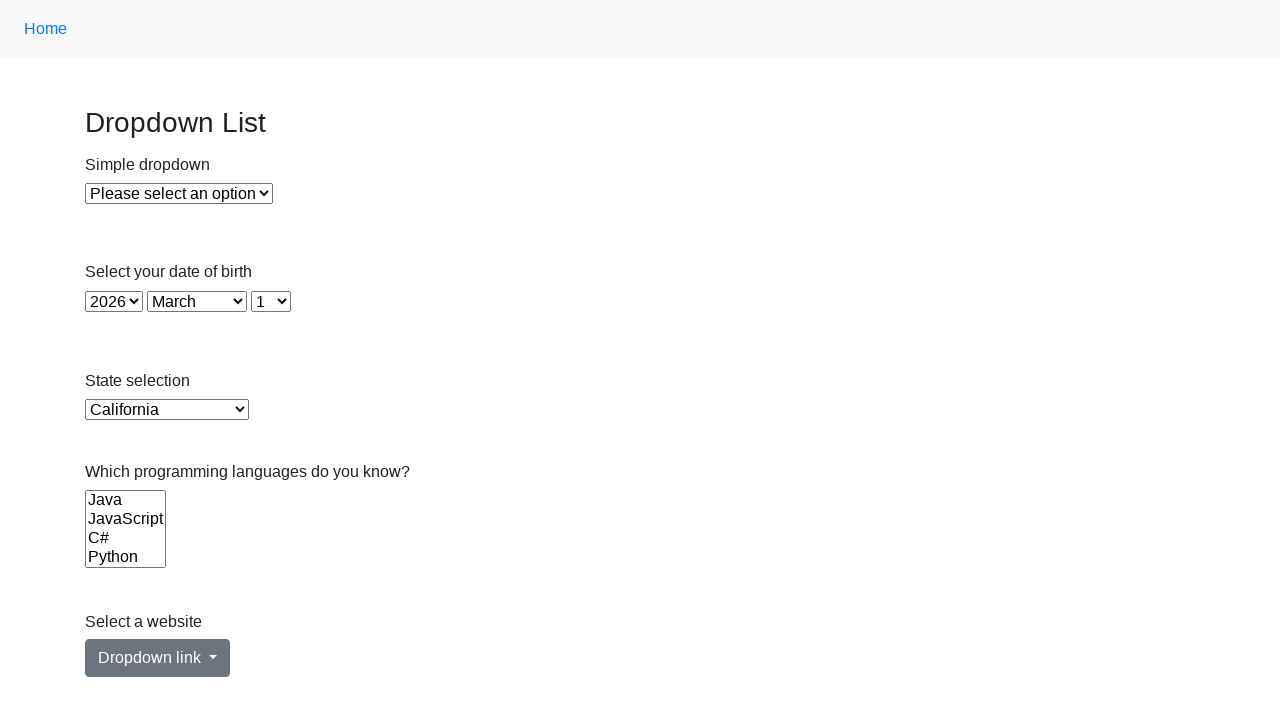

Retrieved currently selected option text content
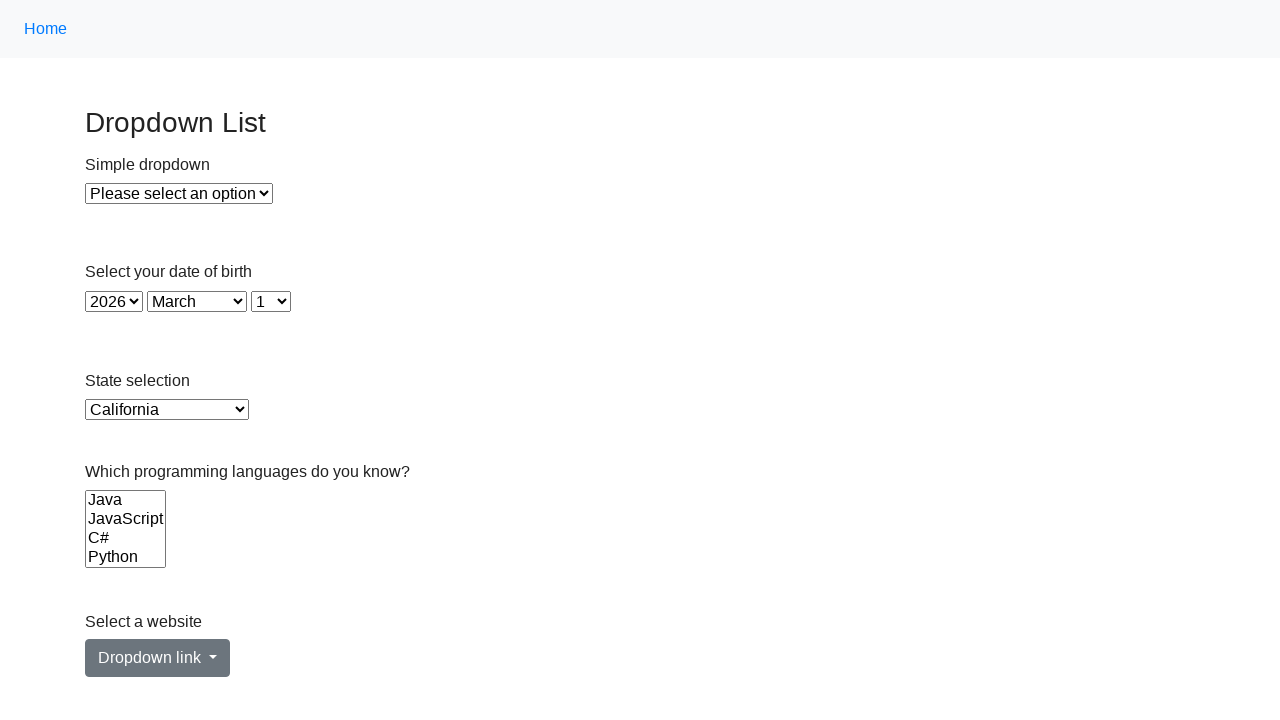

Verified that California is the final selected option
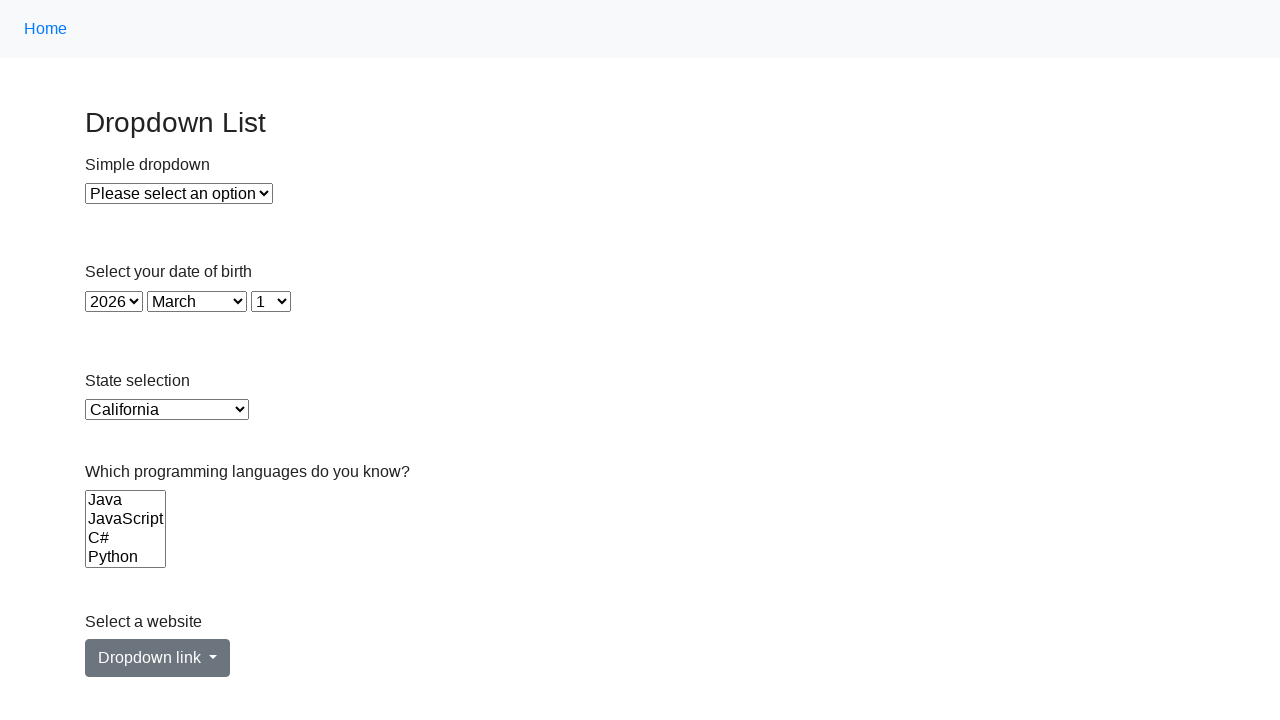

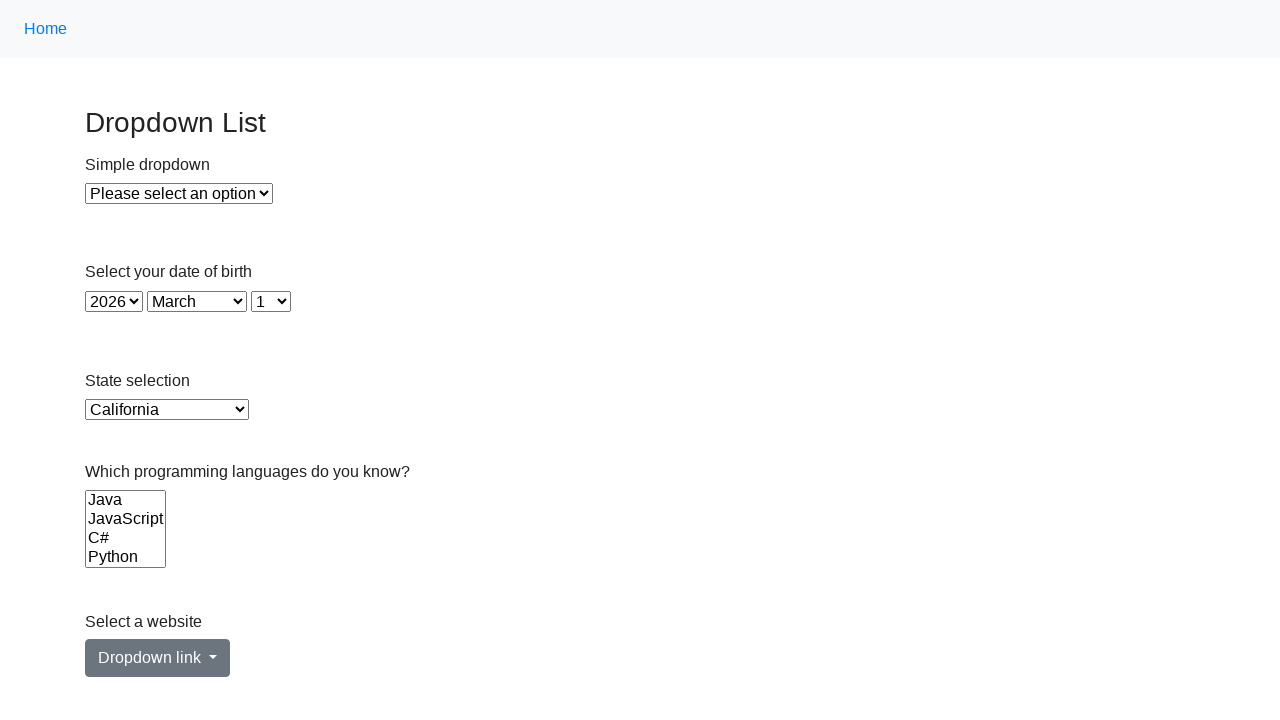